Tests dynamic controls by clicking Remove/Add buttons to toggle checkbox visibility and Enable/Disable buttons to toggle input state

Starting URL: https://the-internet.herokuapp.com/dynamic_controls

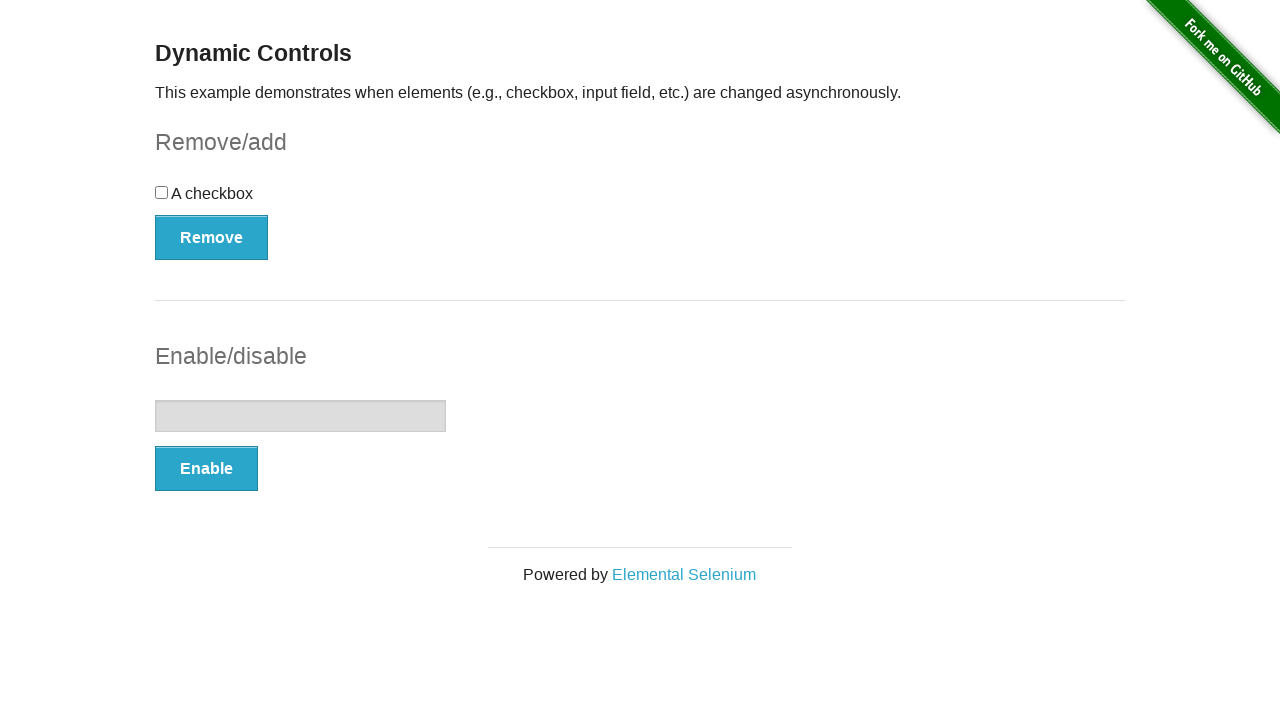

Clicked Remove button to hide checkbox at (212, 237) on xpath=//button[text()='Remove']
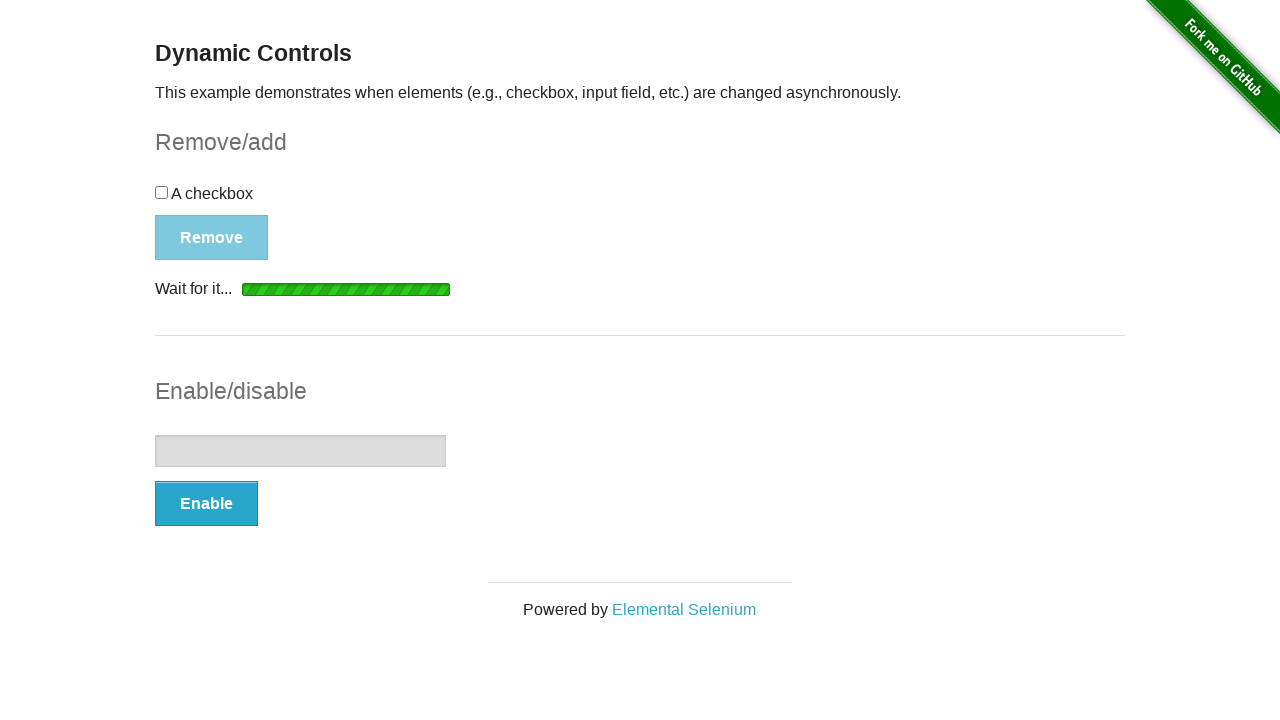

Checkbox disappeared after Remove button clicked
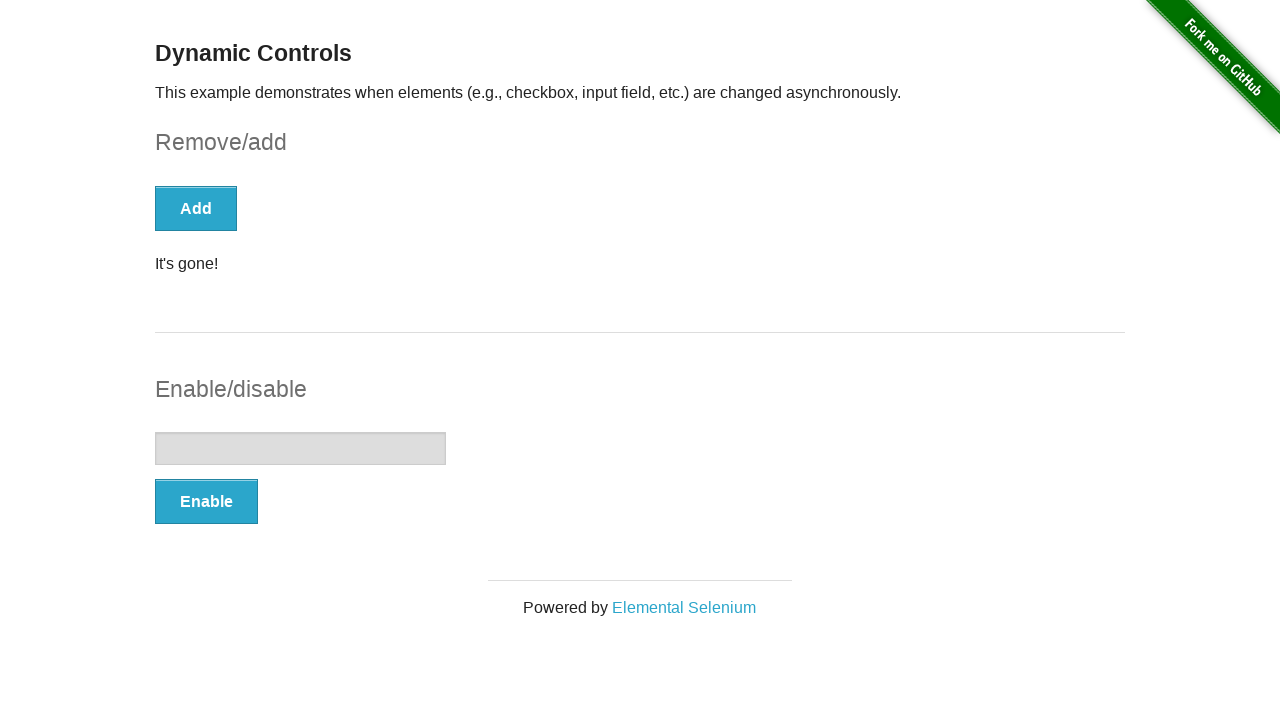

Clicked Add button to show checkbox at (196, 208) on xpath=//button[text()='Add']
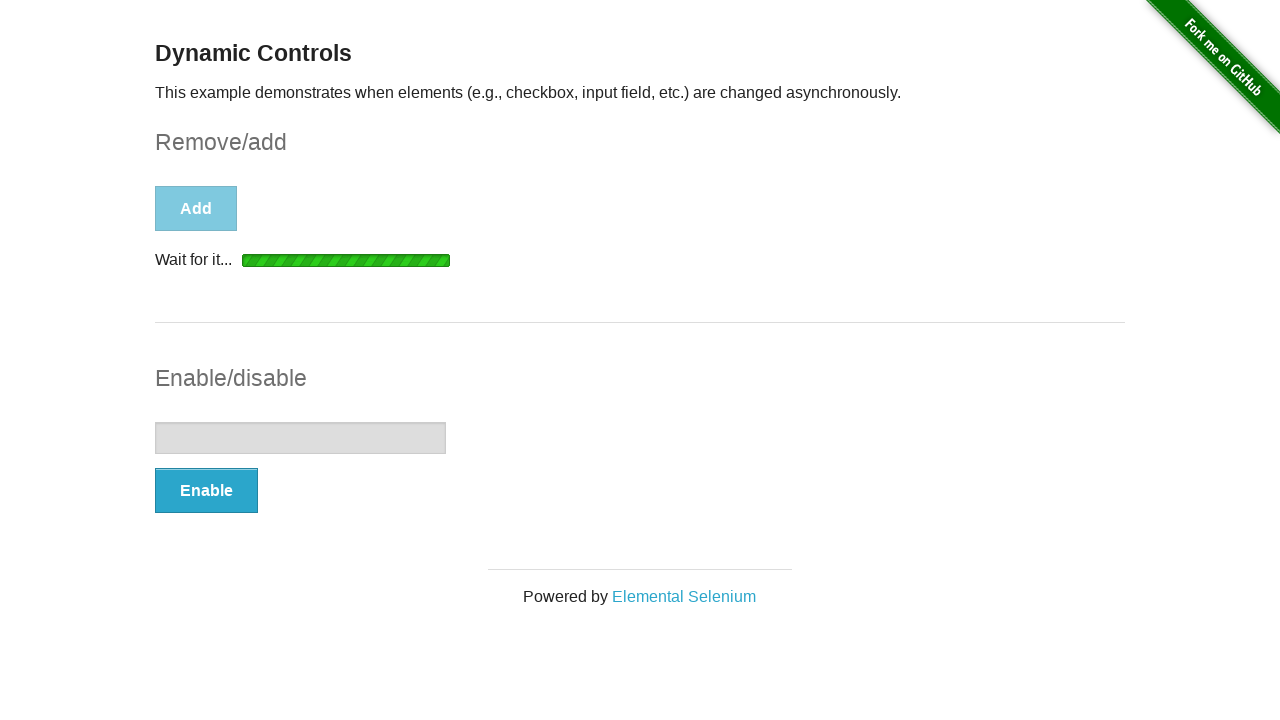

Checkbox appeared after Add button clicked
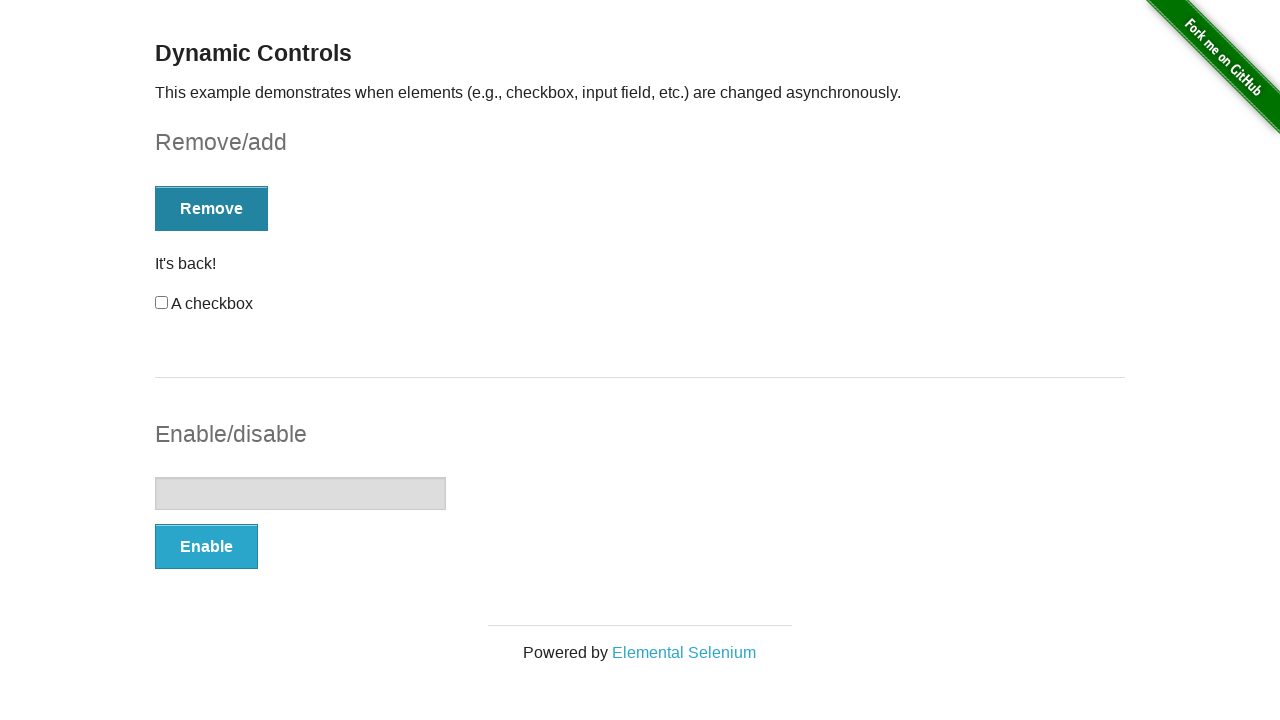

Clicked Enable button to enable input field at (206, 546) on xpath=//button[text()='Enable']
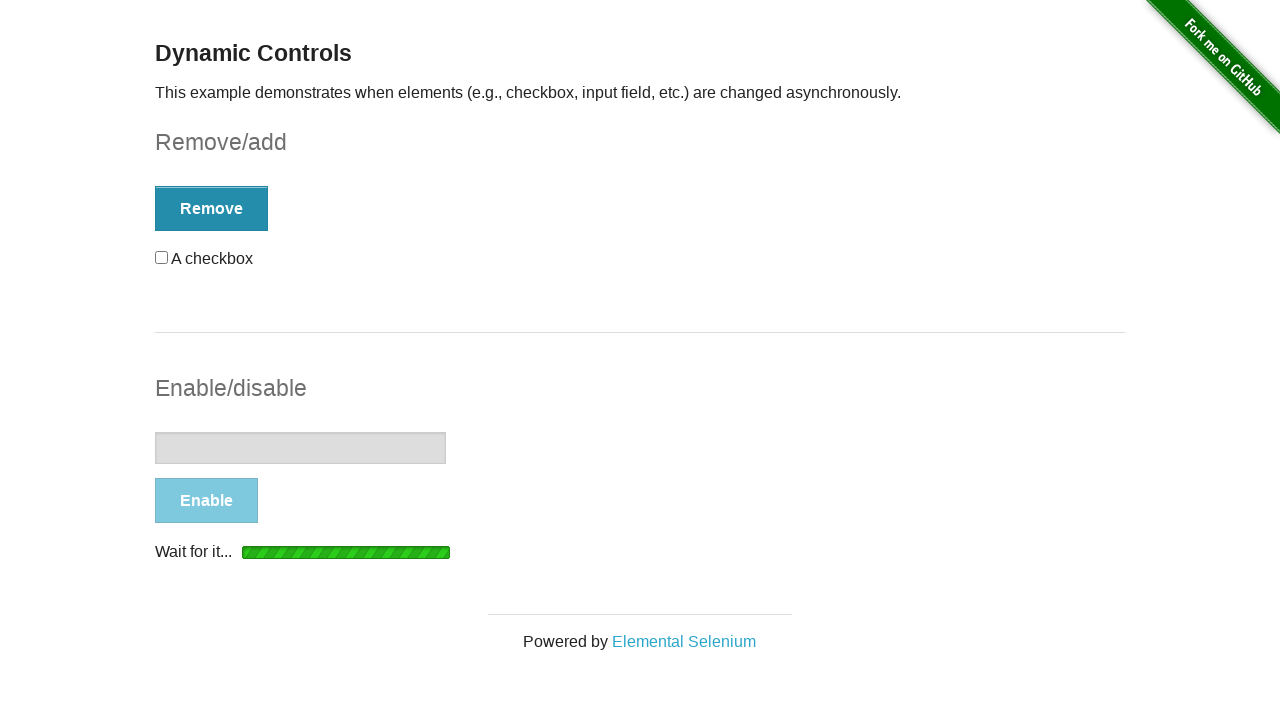

Enable message displayed
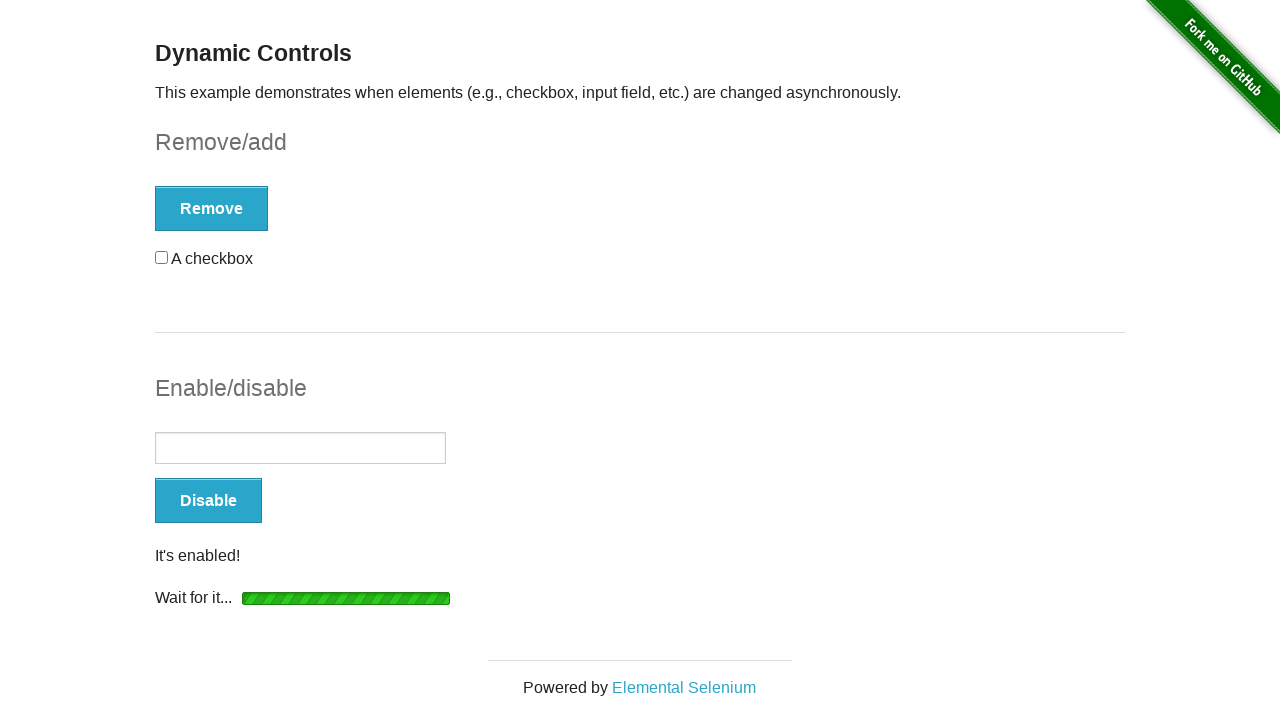

Clicked Disable button to disable input field at (208, 501) on xpath=//button[text()='Disable']
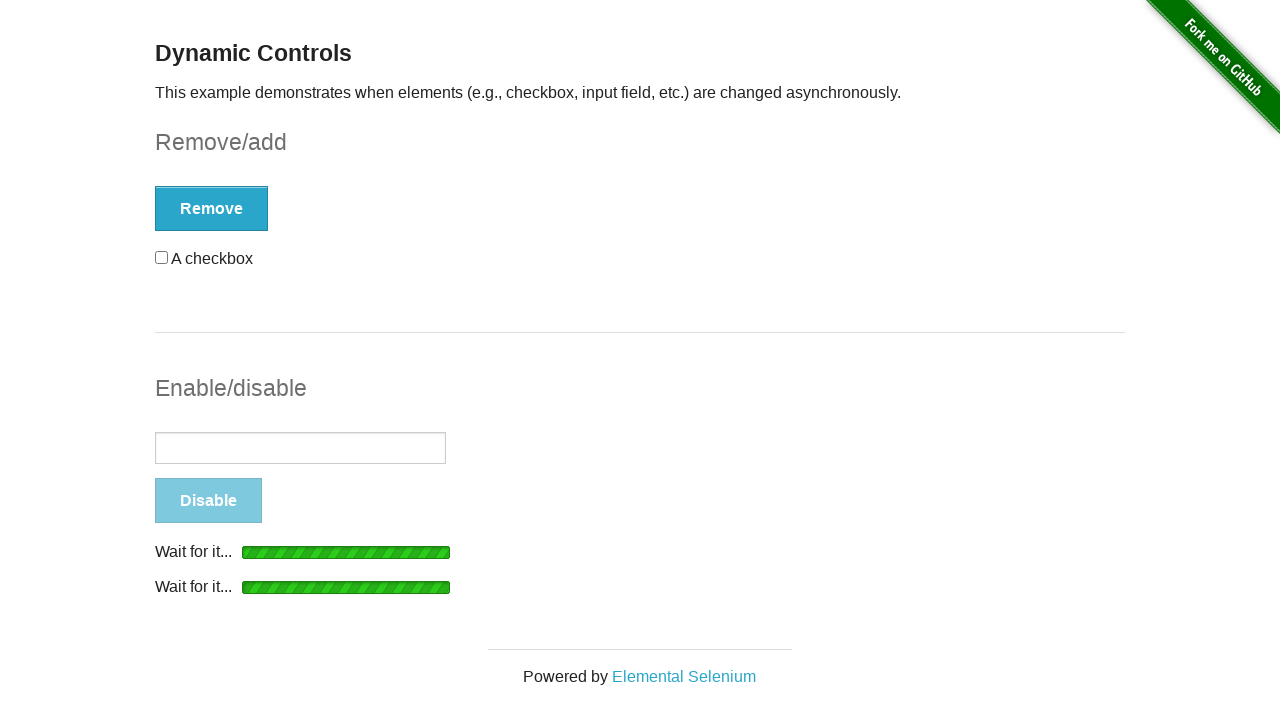

Disable message displayed
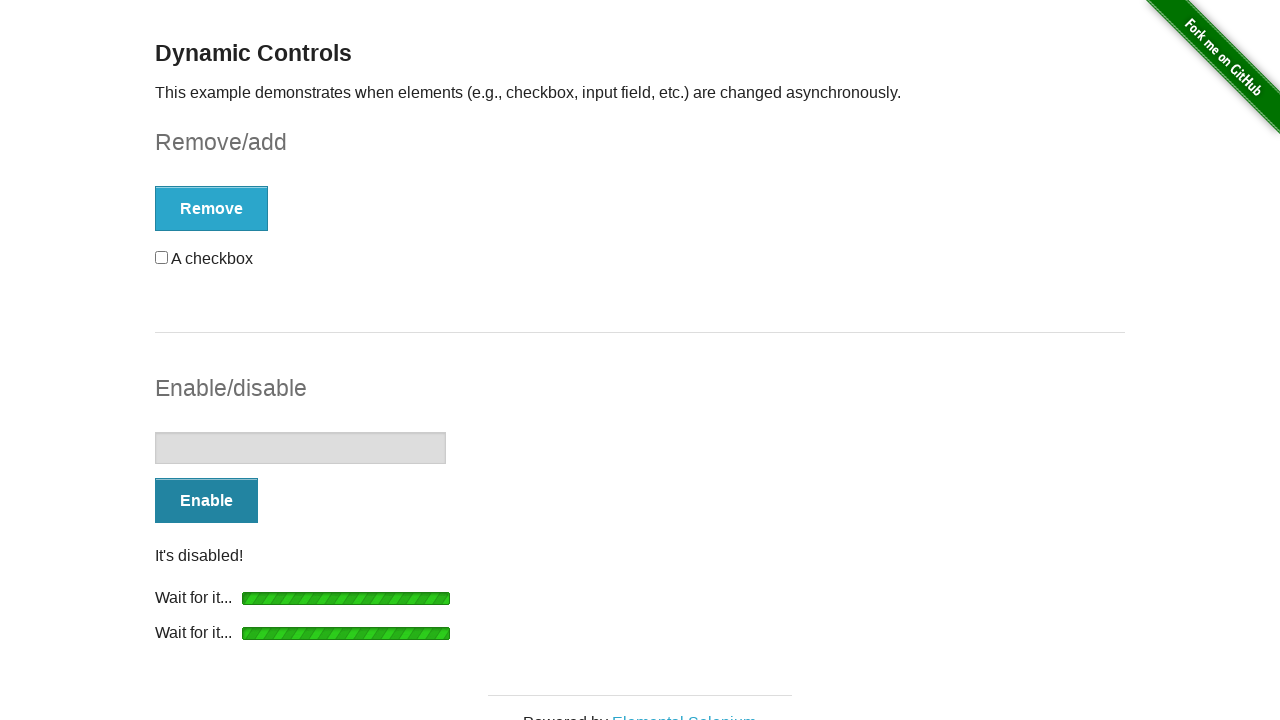

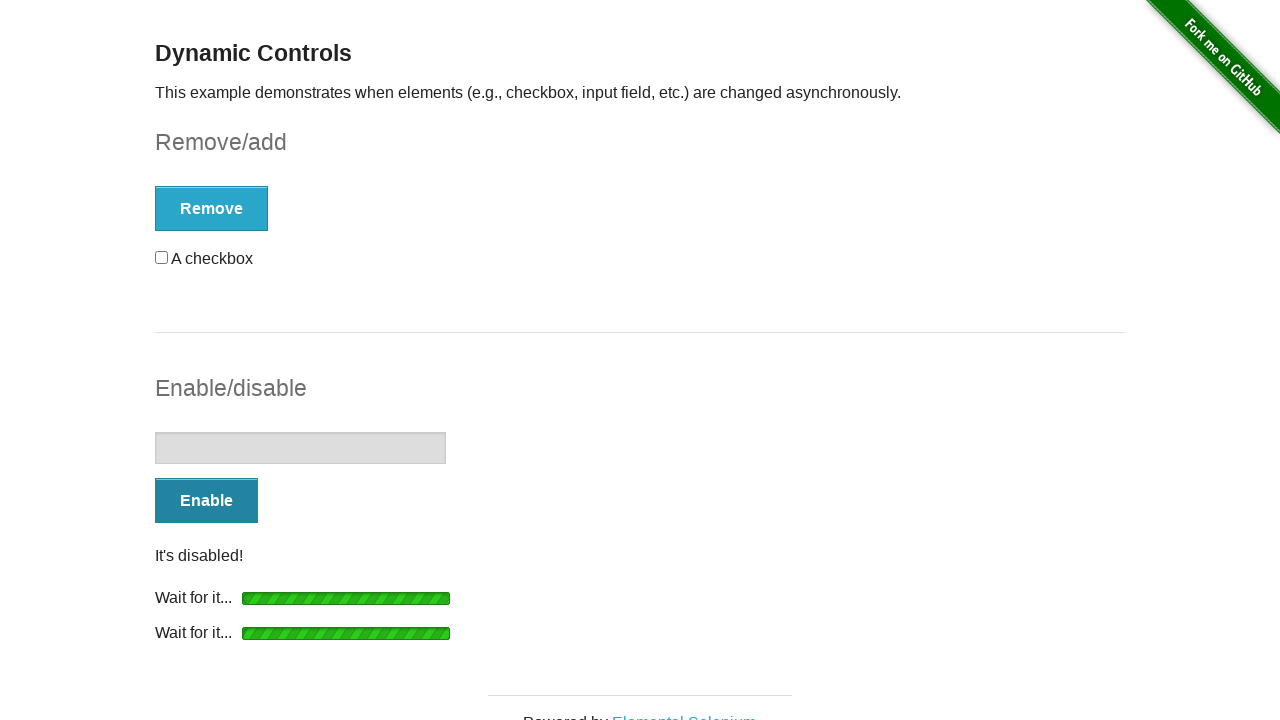